Tests checkbox functionality by navigating to a checkbox page and clicking on checkbox1 to select it (checkbox2 is already selected by default)

Starting URL: https://the-internet.herokuapp.com/checkboxes

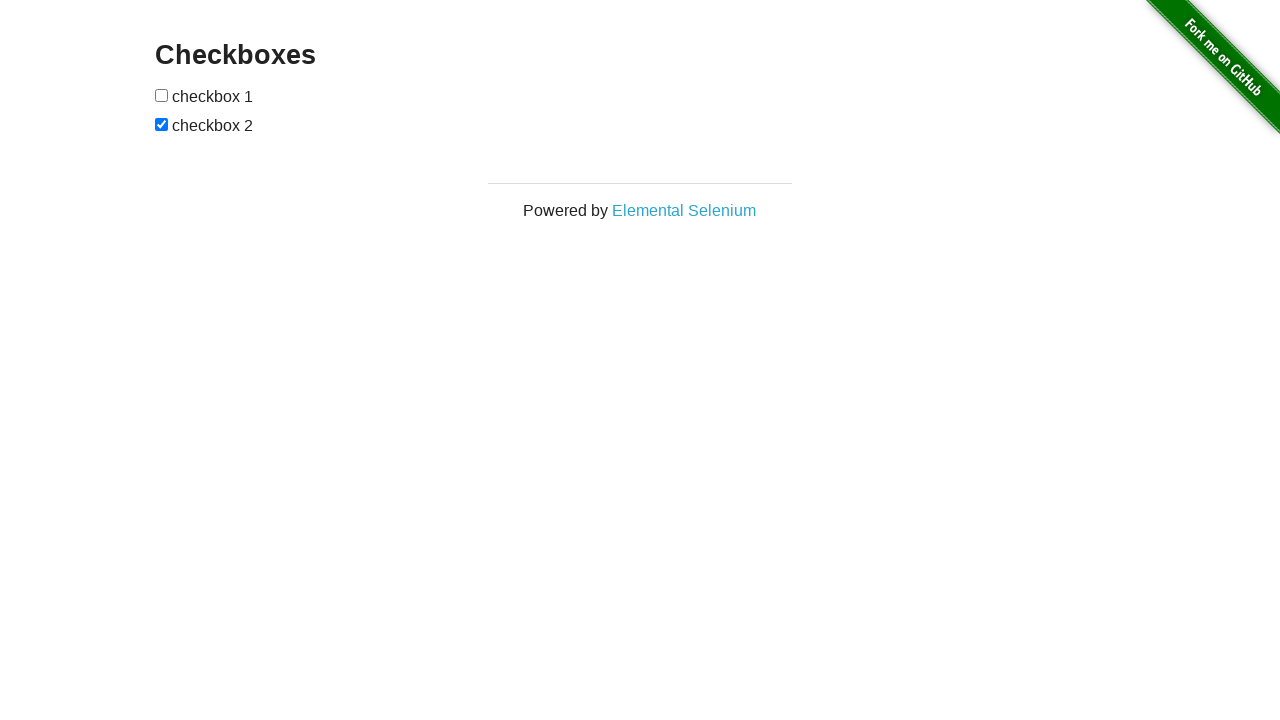

Navigated to checkbox page
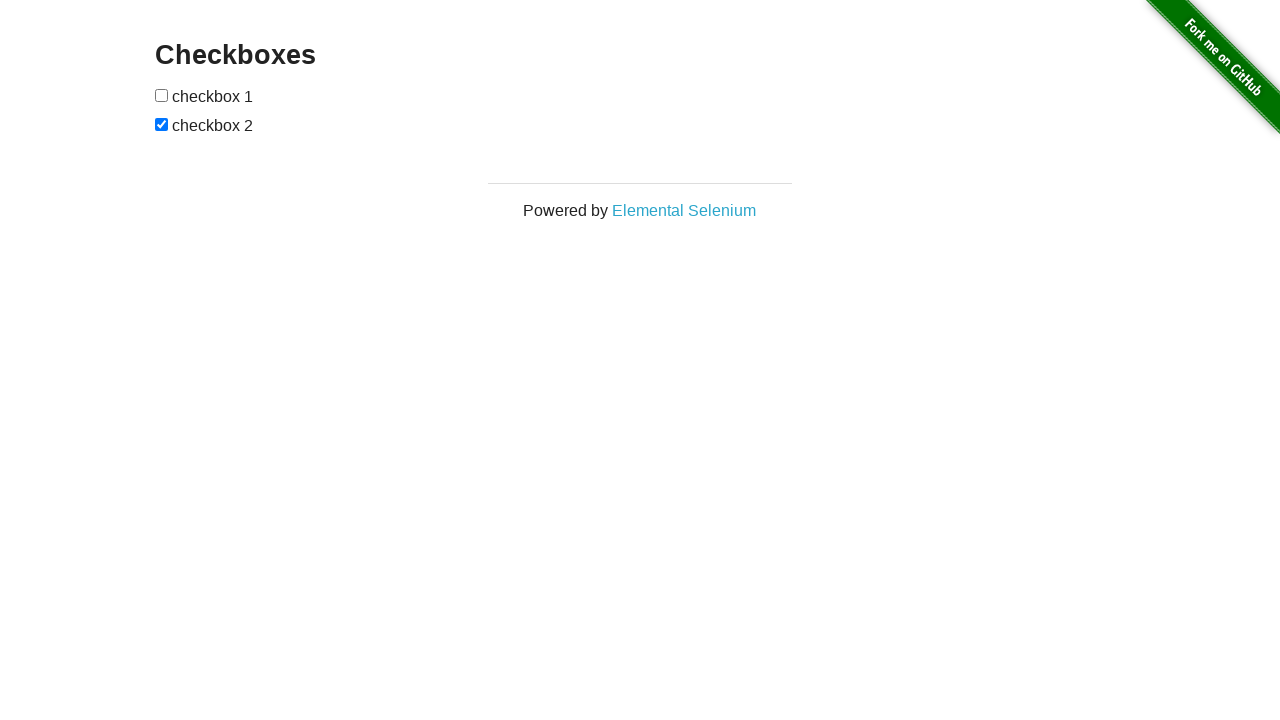

Clicked checkbox1 to select it at (162, 95) on (//input[@type='checkbox'])[1]
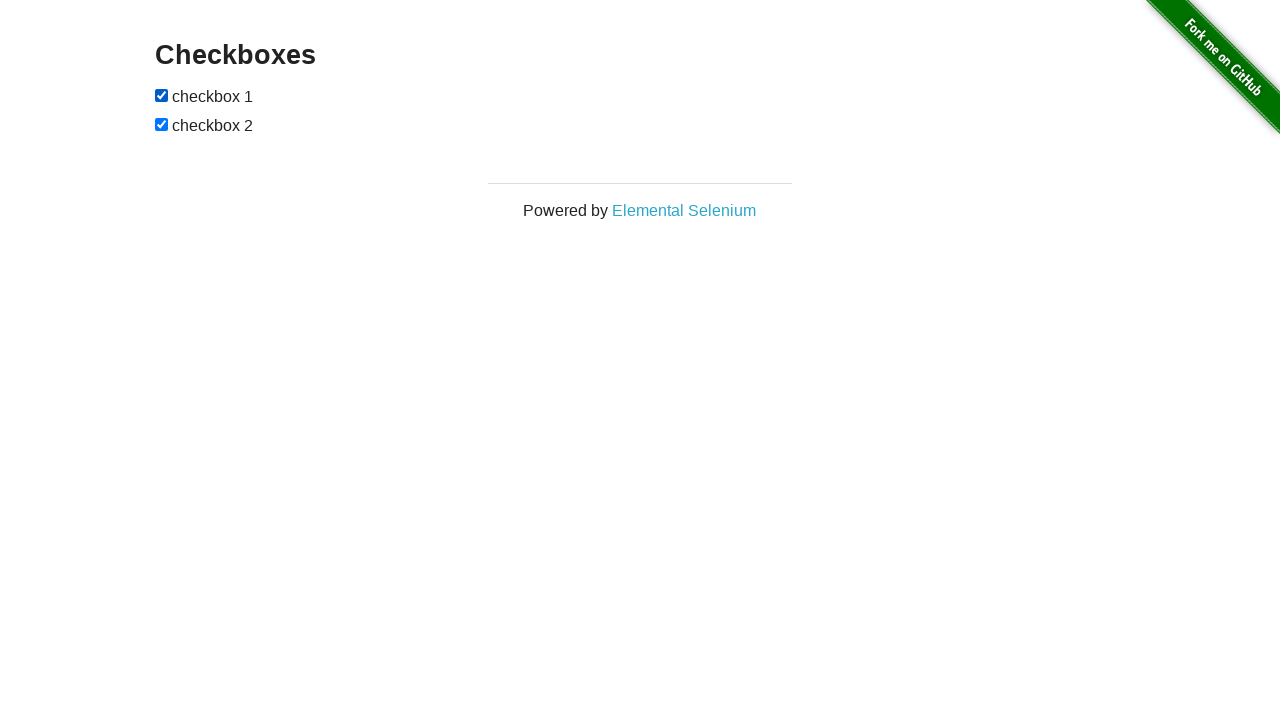

Waited 1 second to observe the change
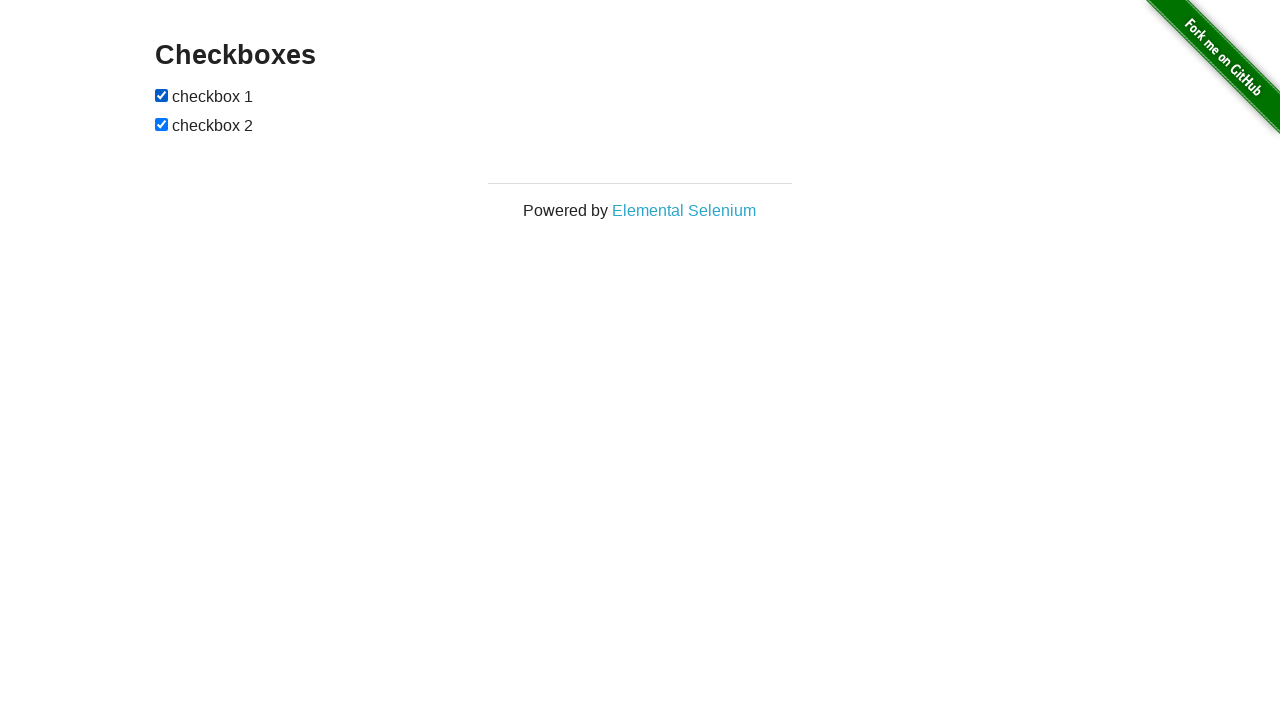

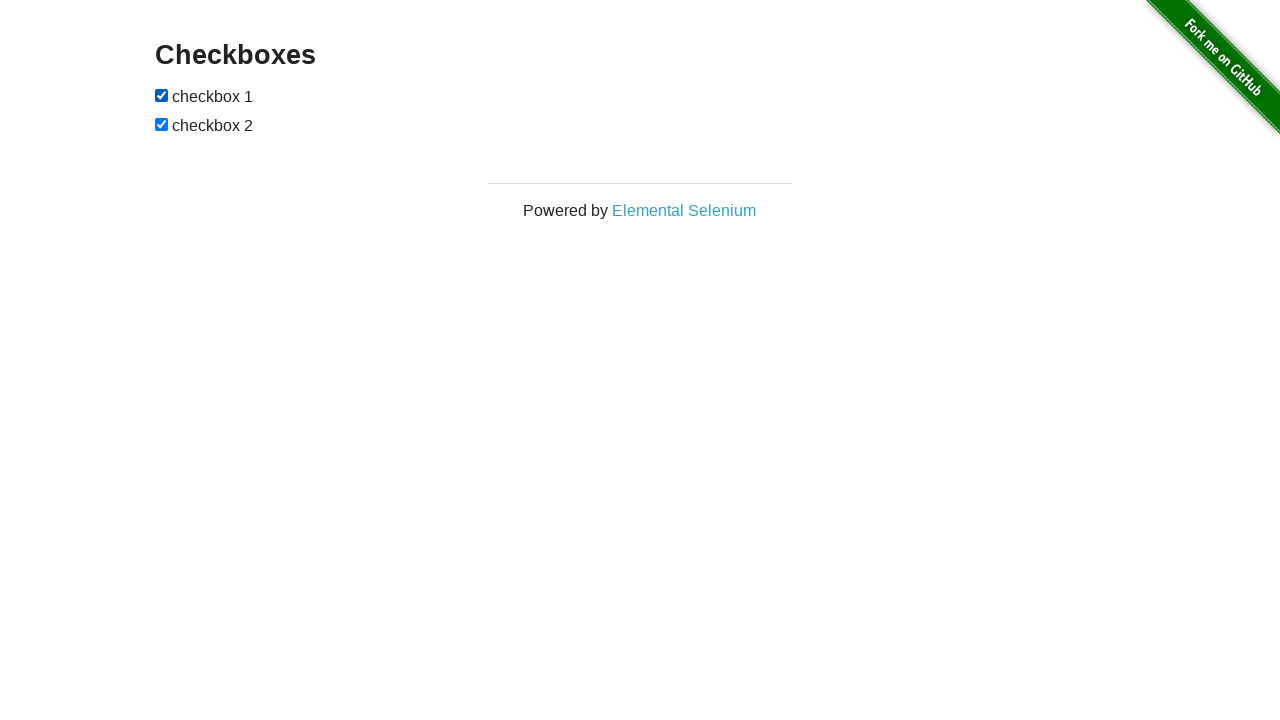